Tests custom dropdown (Select2) by clicking to open it, typing a country name, and selecting it

Starting URL: https://www.dummyticket.com/dummy-ticket-for-visa-application/

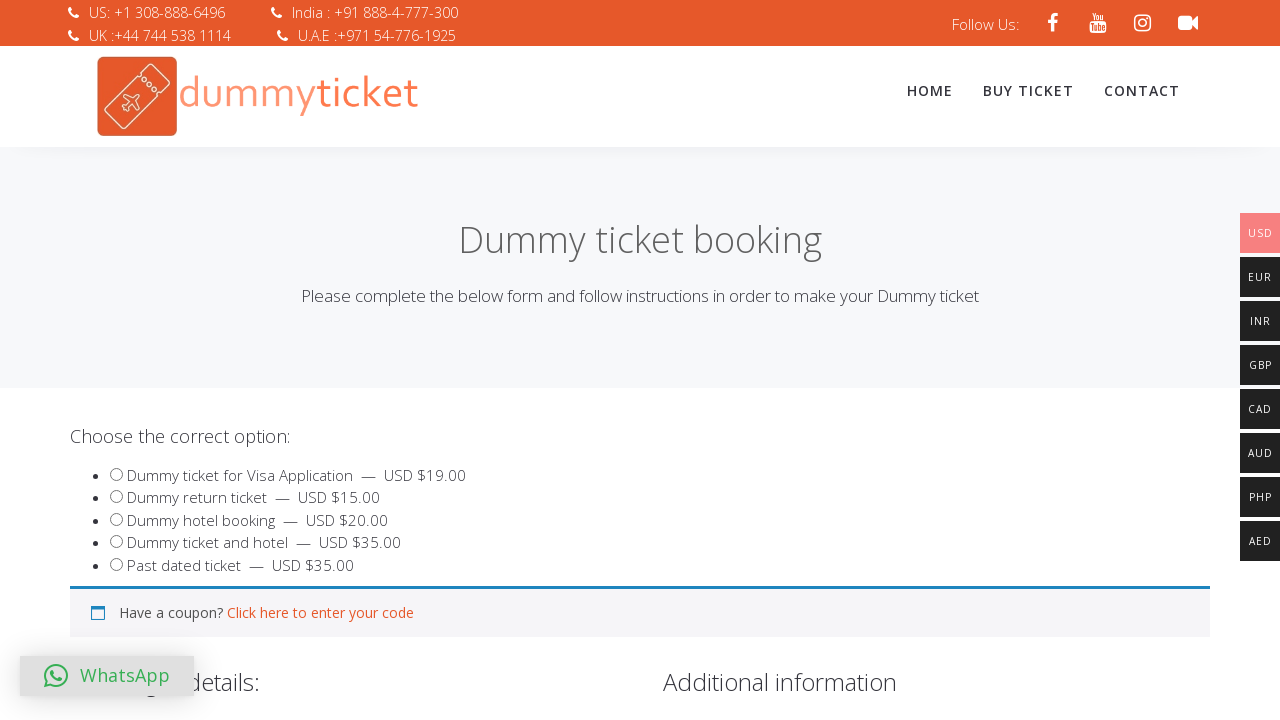

Clicked to open the country dropdown (Select2) at (344, 360) on #select2-billing_country-container
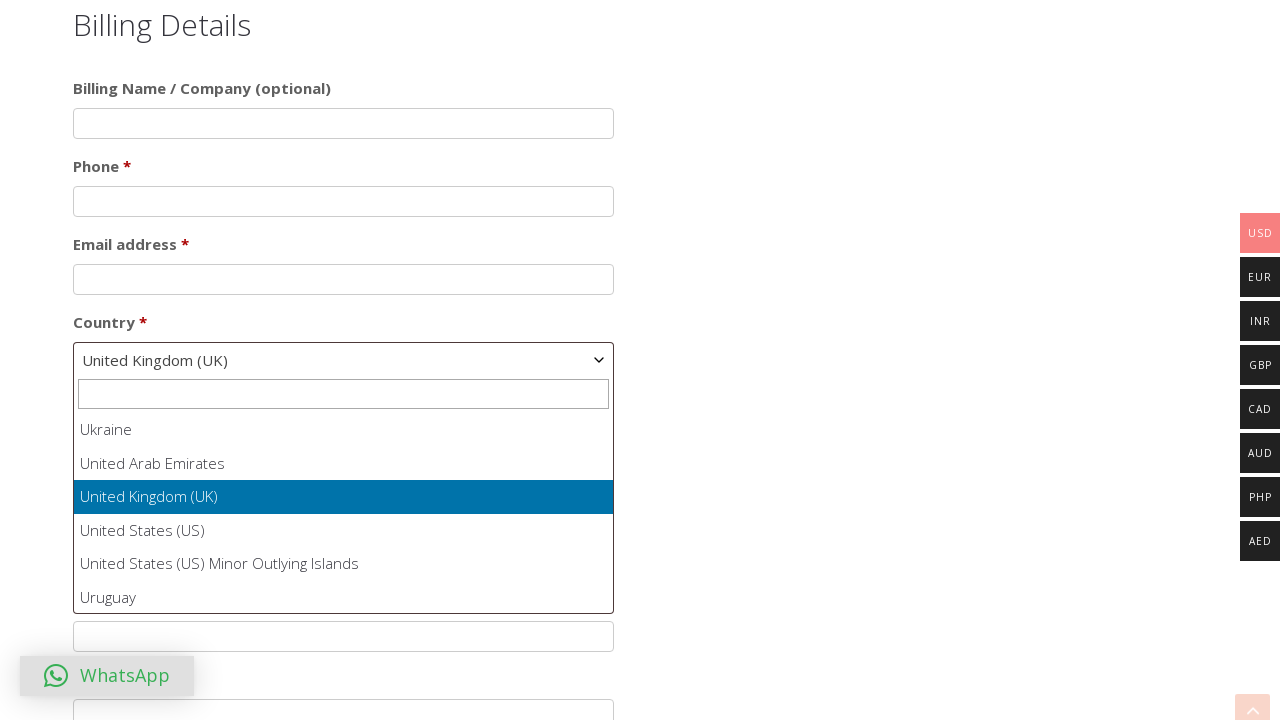

Typed 'Iran' in the dropdown search field on .select2-search__field
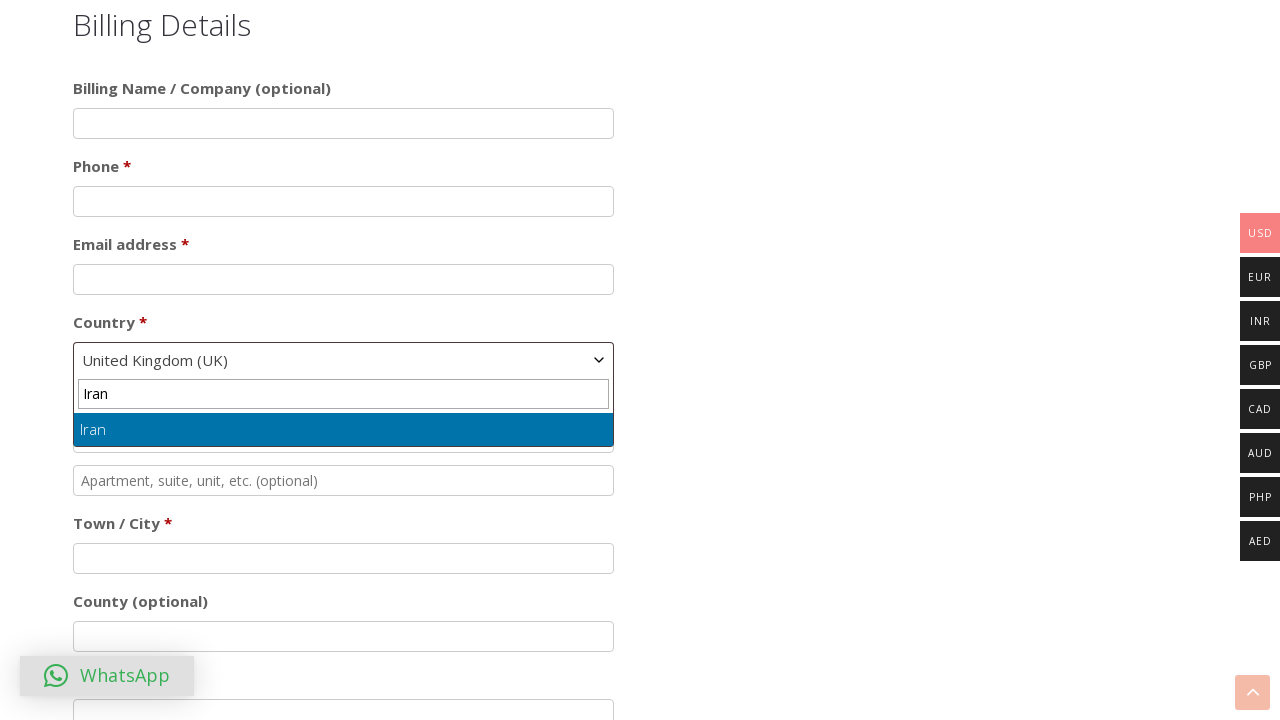

Pressed Enter to select 'Iran' from the dropdown on .select2-search__field
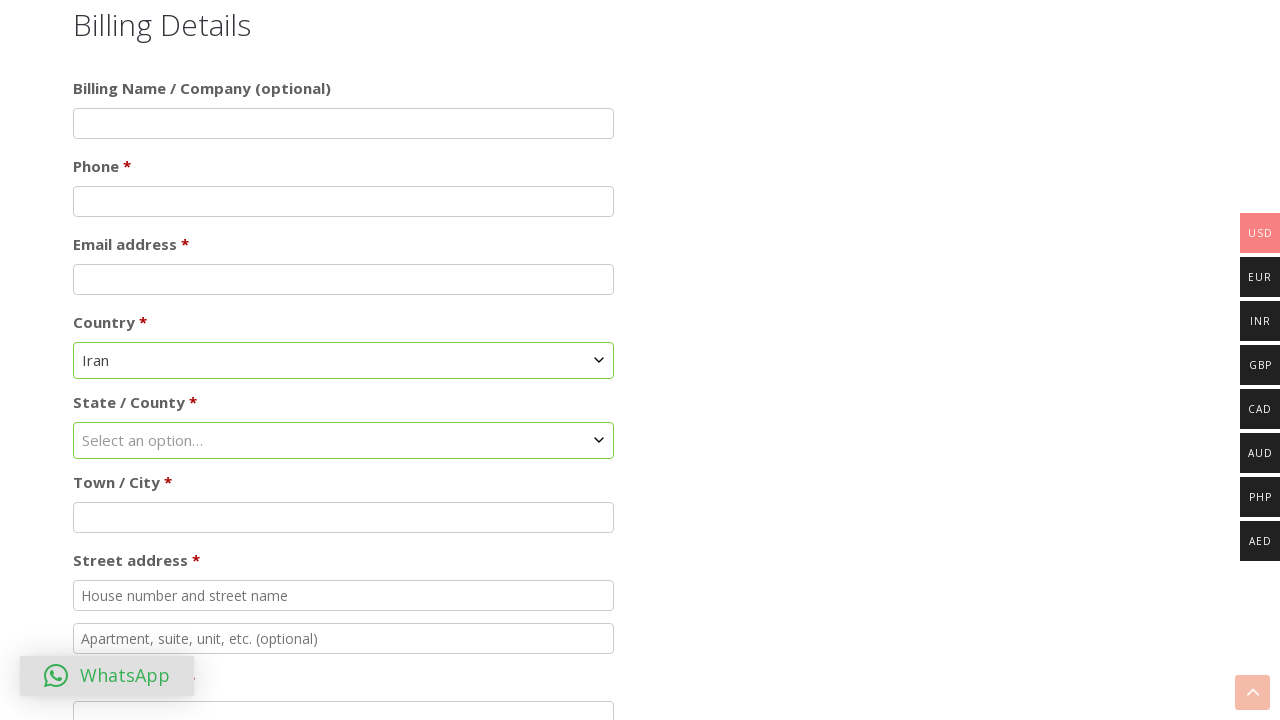

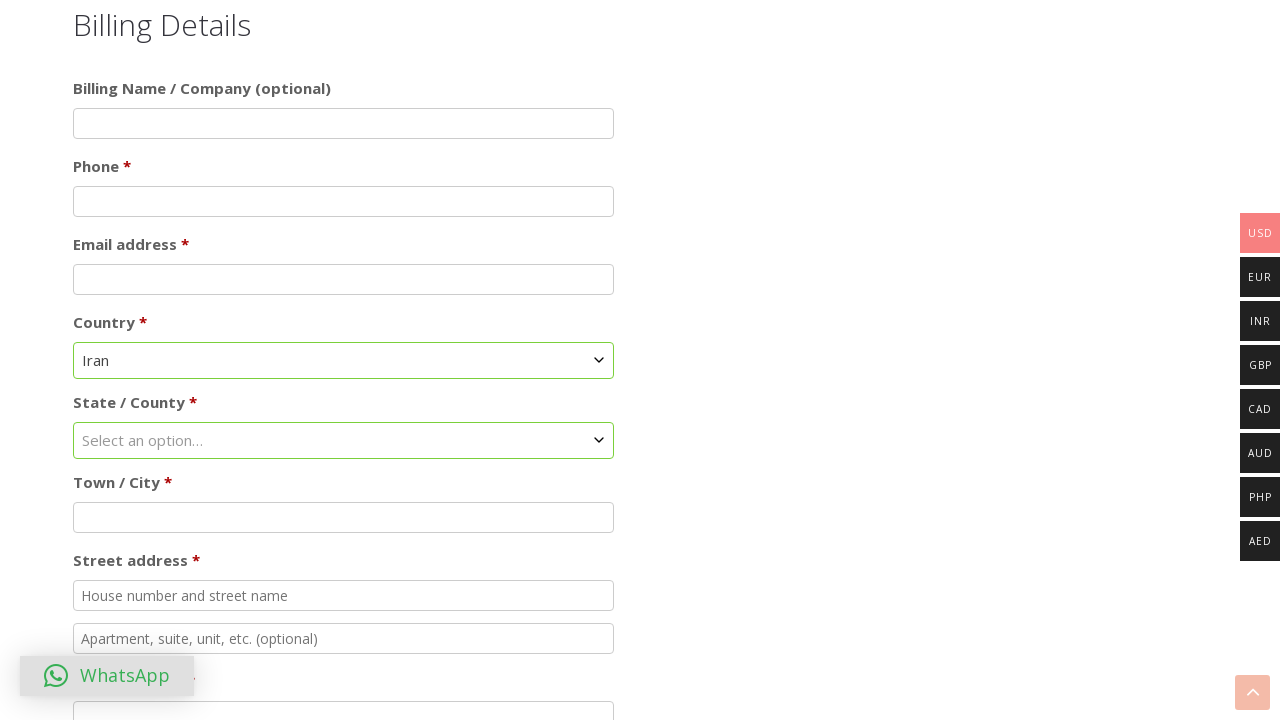